Navigates to a test page and hovers over the h1 heading element using mouse actions

Starting URL: https://testeroprogramowania.github.io/selenium/basics.html

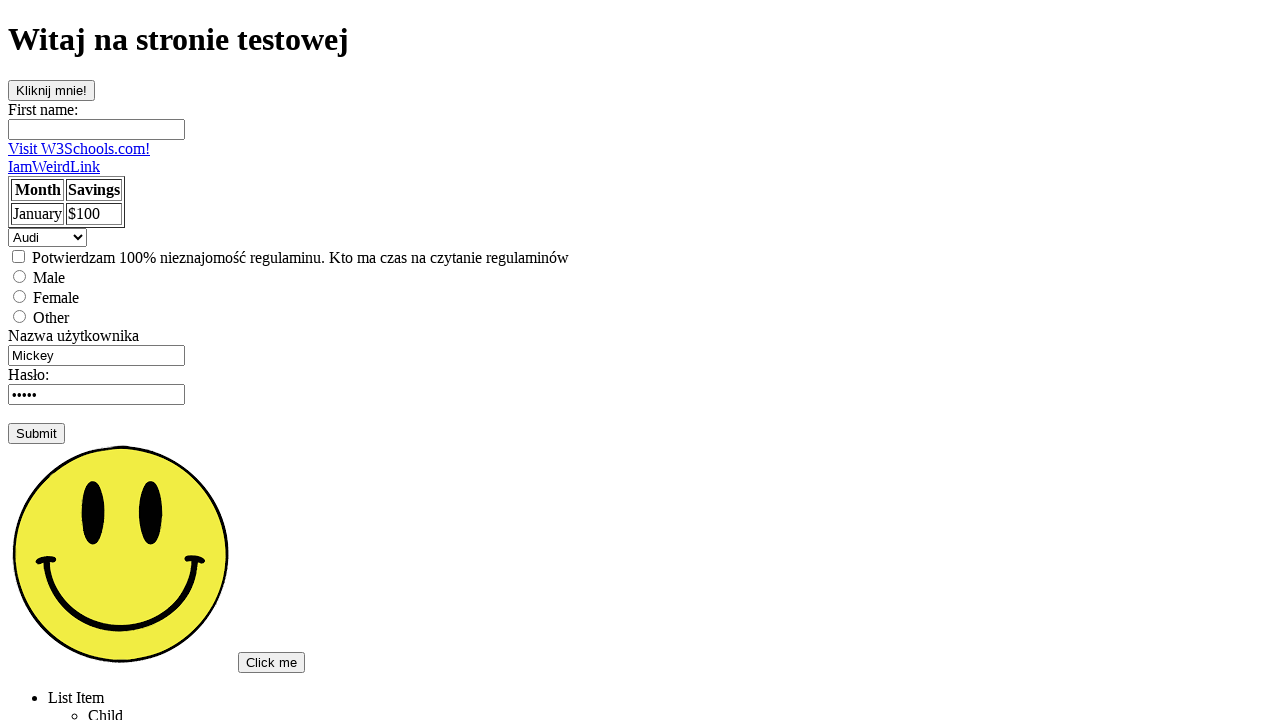

Located the first h1 heading element
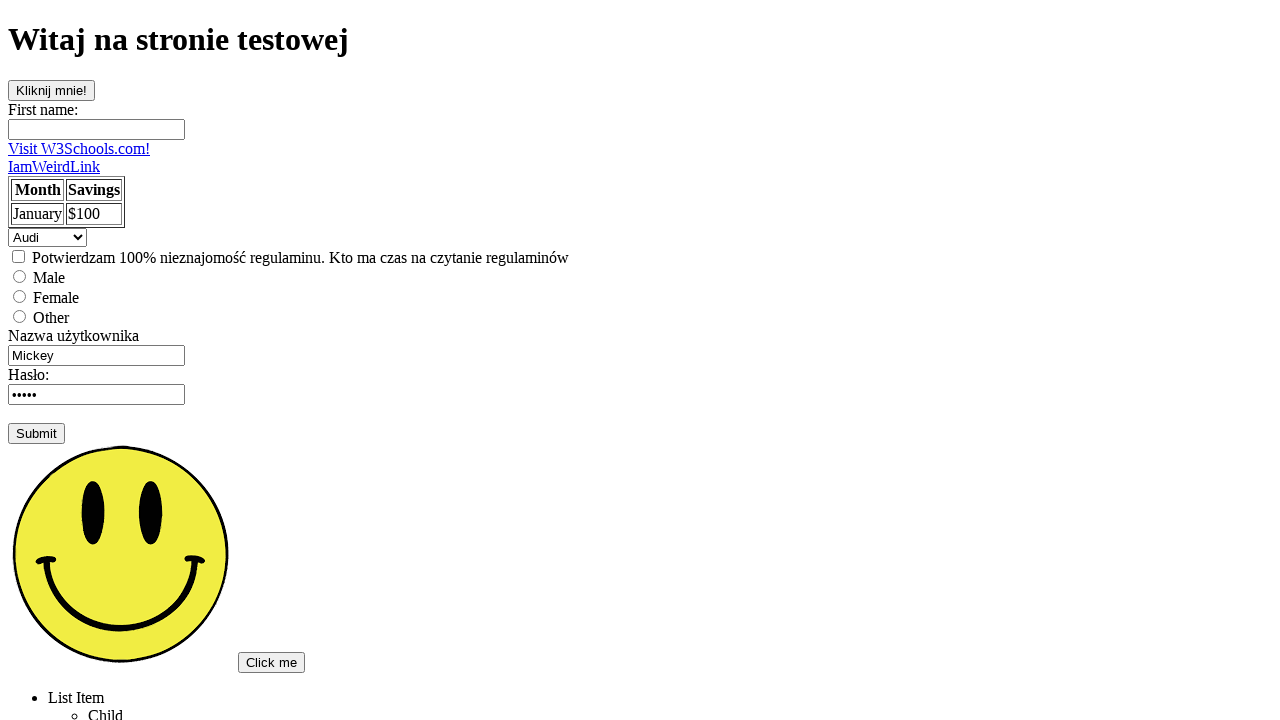

Hovered over the h1 heading element at (640, 40) on h1 >> nth=0
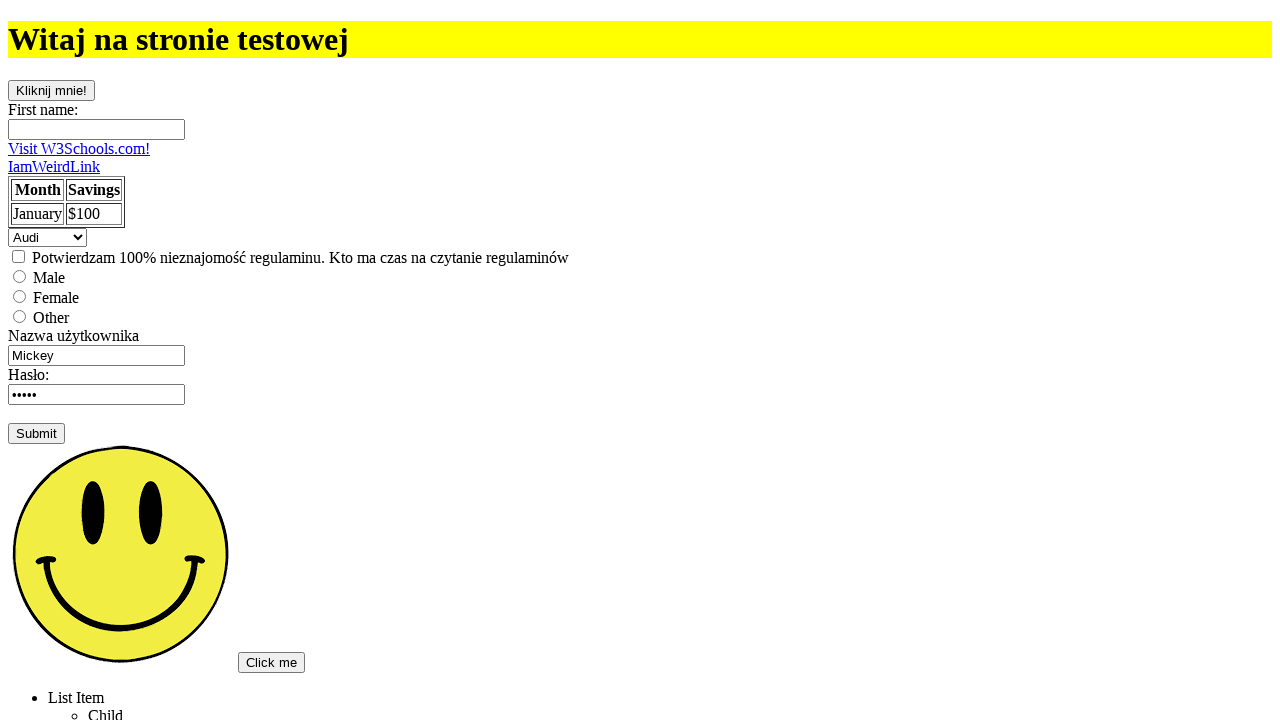

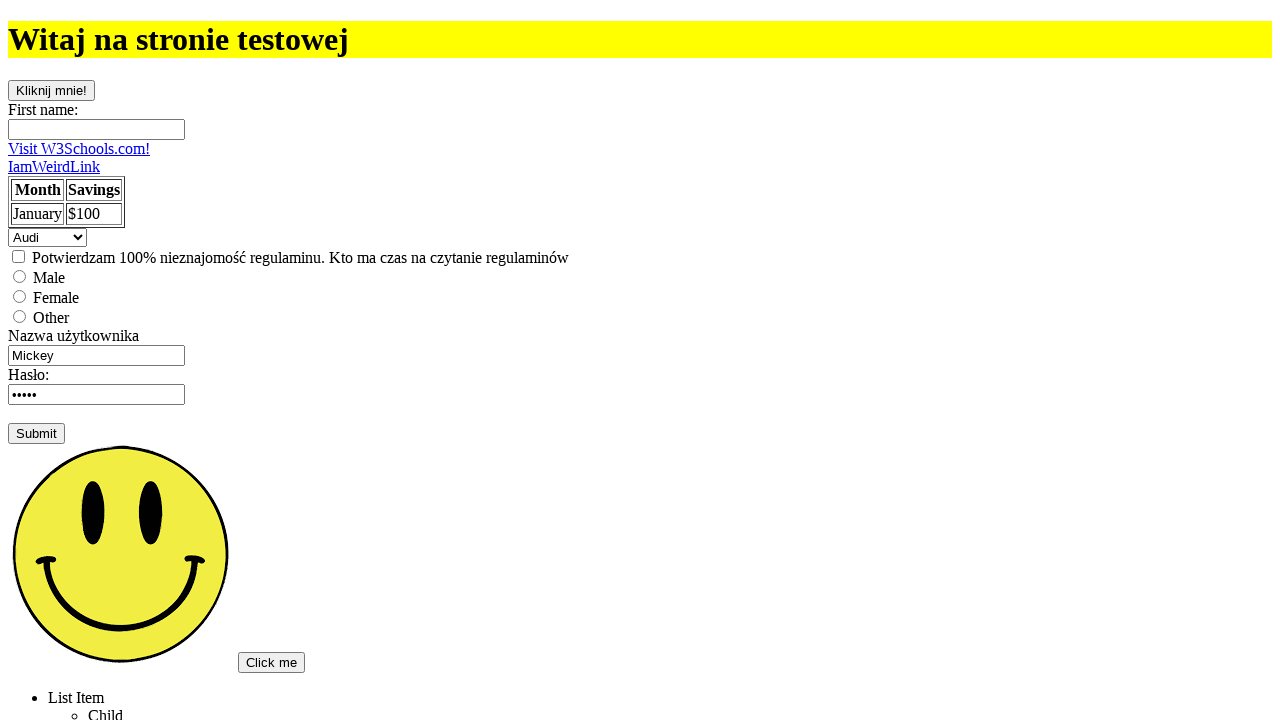